Tests opting out of A/B tests by first visiting the main site, adding an opt-out cookie, then navigating to the A/B test page and verifying the test is disabled.

Starting URL: http://the-internet.herokuapp.com

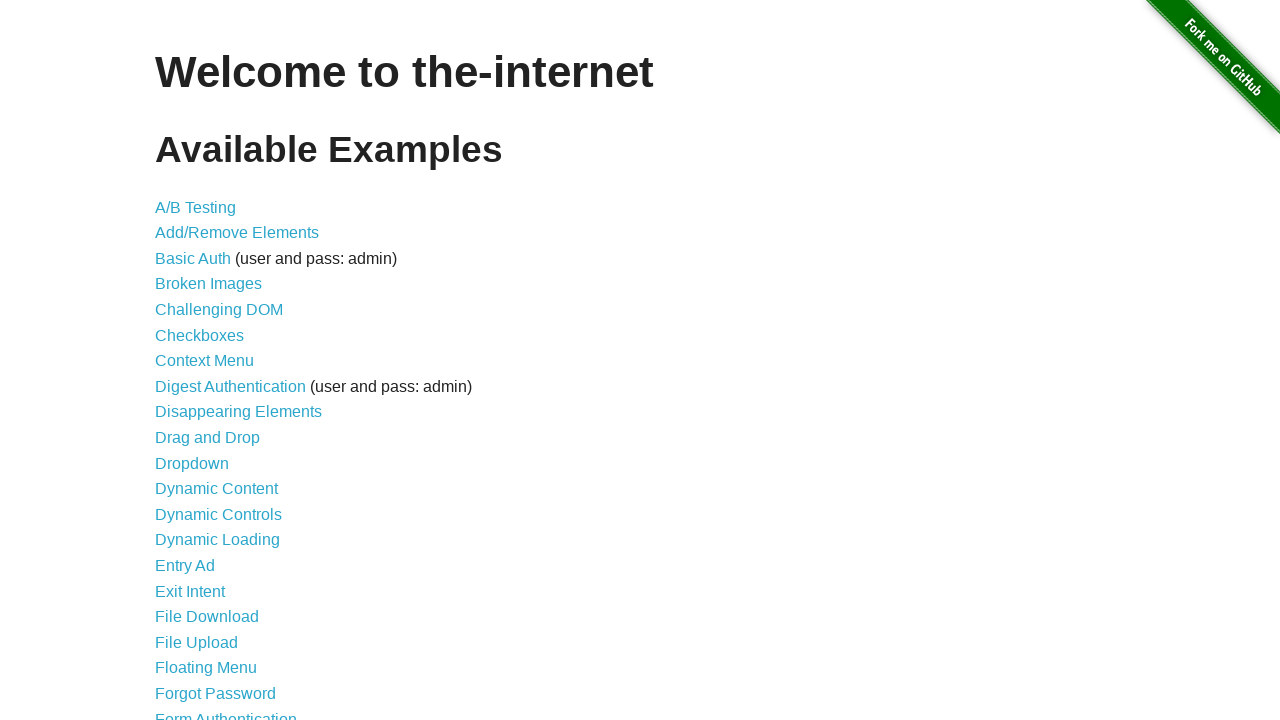

Added optimizelyOptOut cookie with value 'true' to the domain
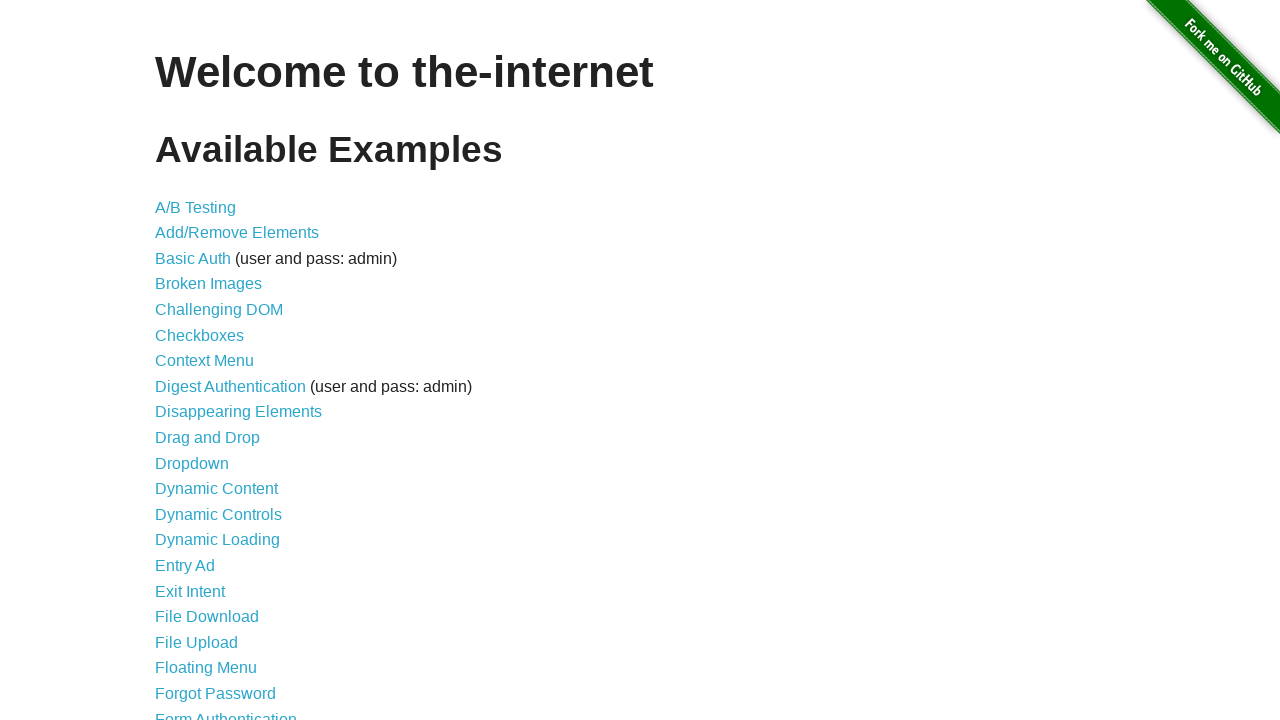

Navigated to A/B test page at http://the-internet.herokuapp.com/abtest
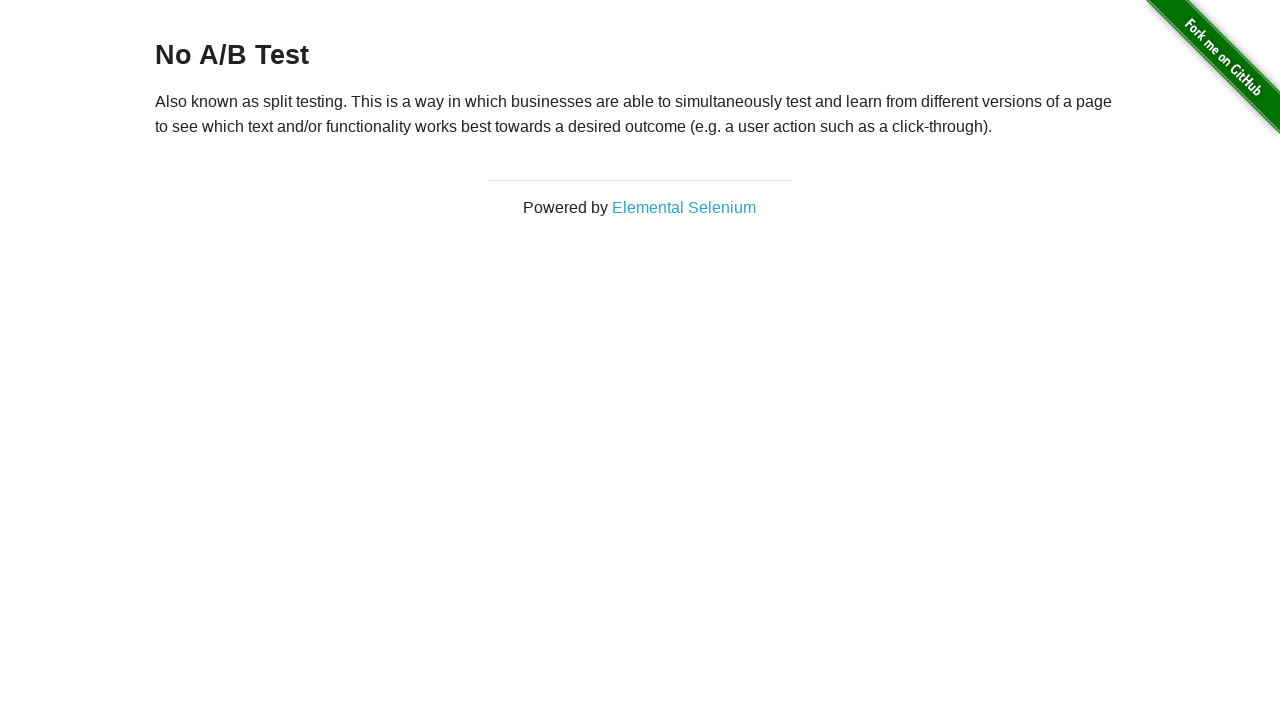

Waited for h3 heading to load on the page
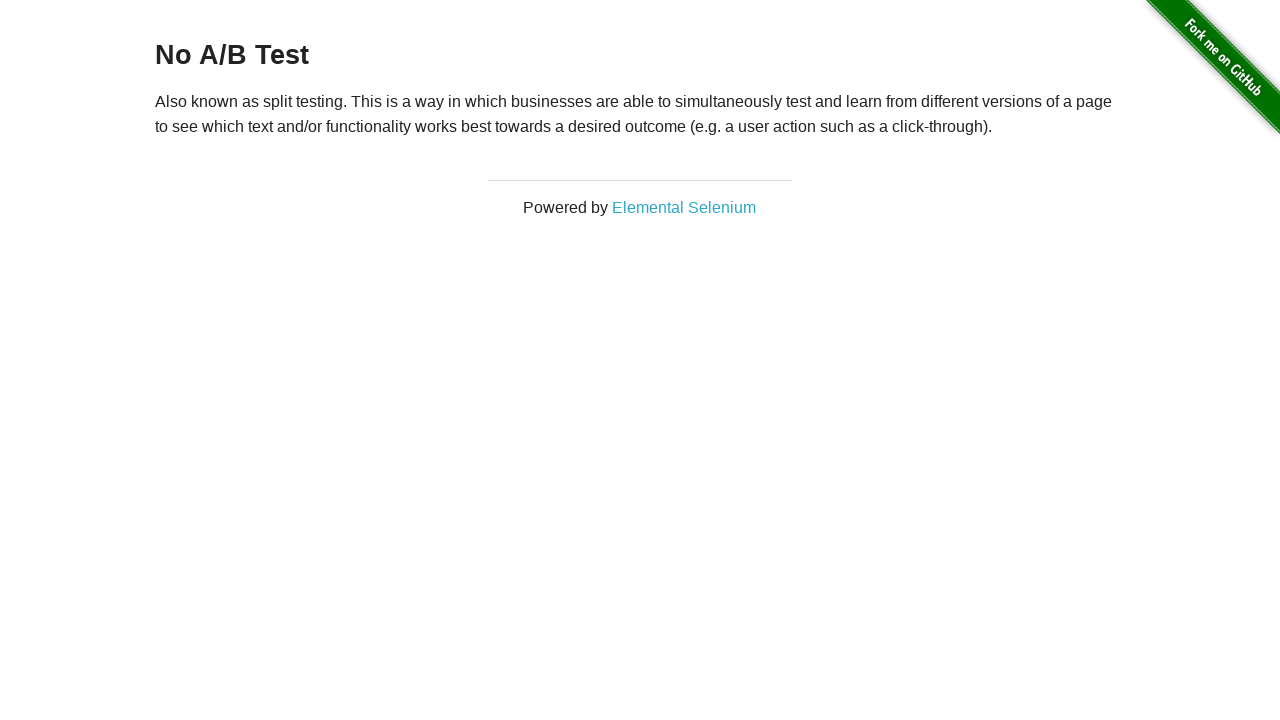

Retrieved h3 heading text: 'No A/B Test'
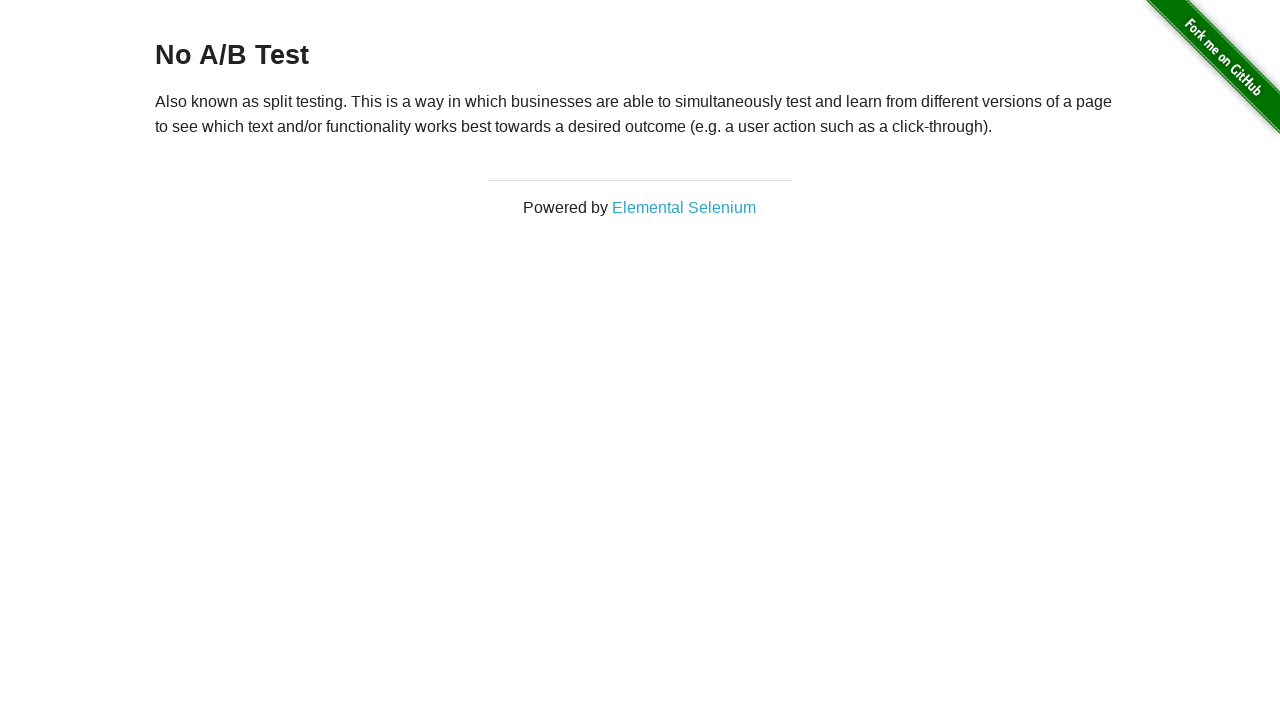

Verified heading text starts with 'No A/B Test', confirming opt-out is active
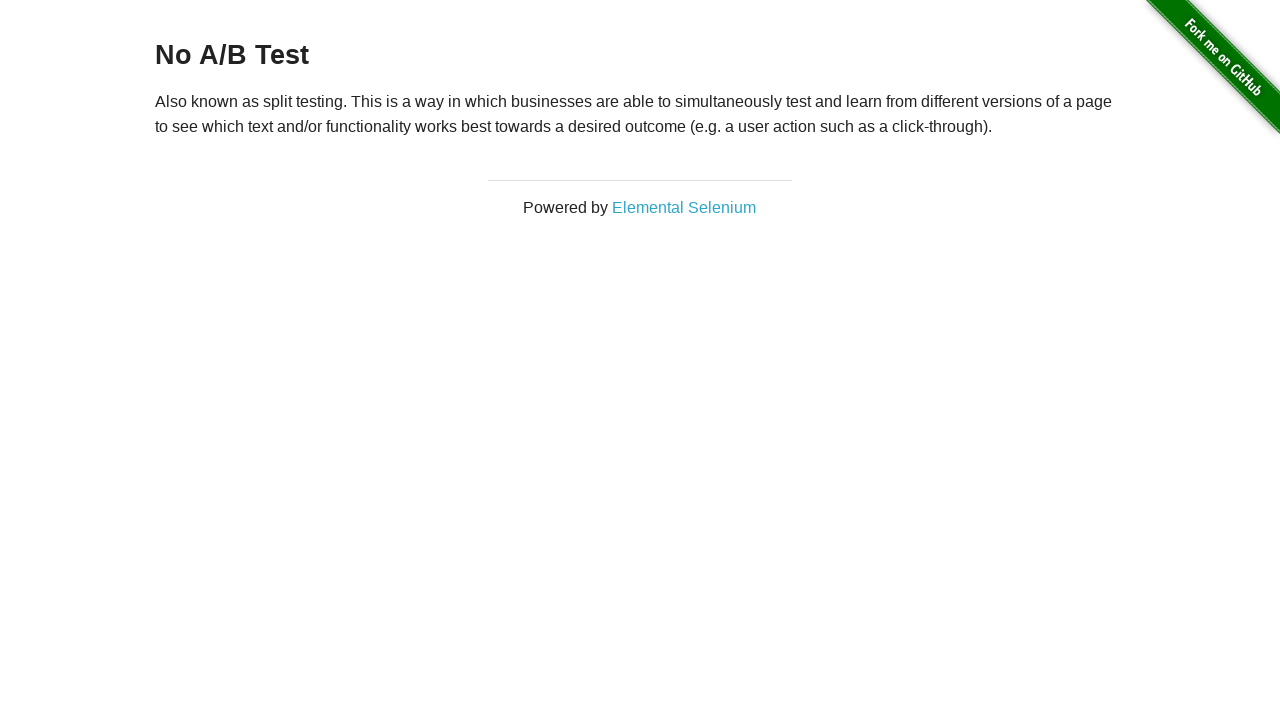

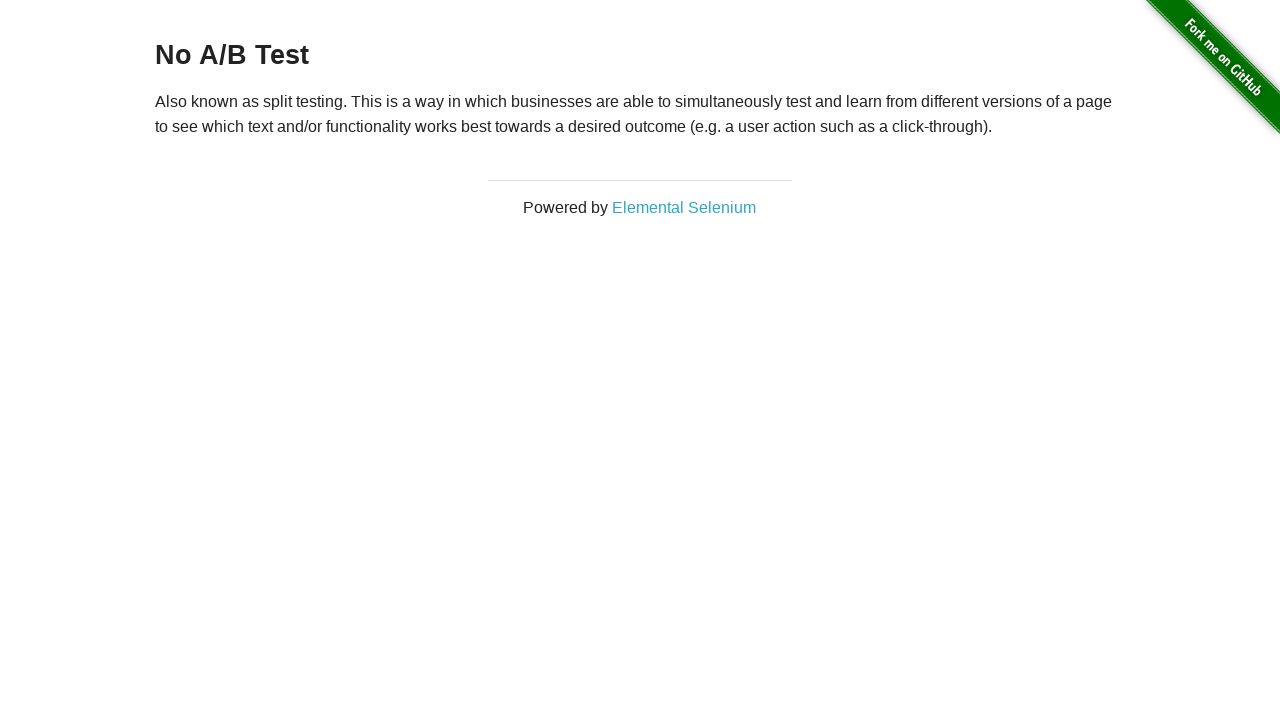